Tests drag and drop functionality on jQueryUI's droppable demo by dragging an element and releasing it at an offset position

Starting URL: https://jqueryui.com/droppable/

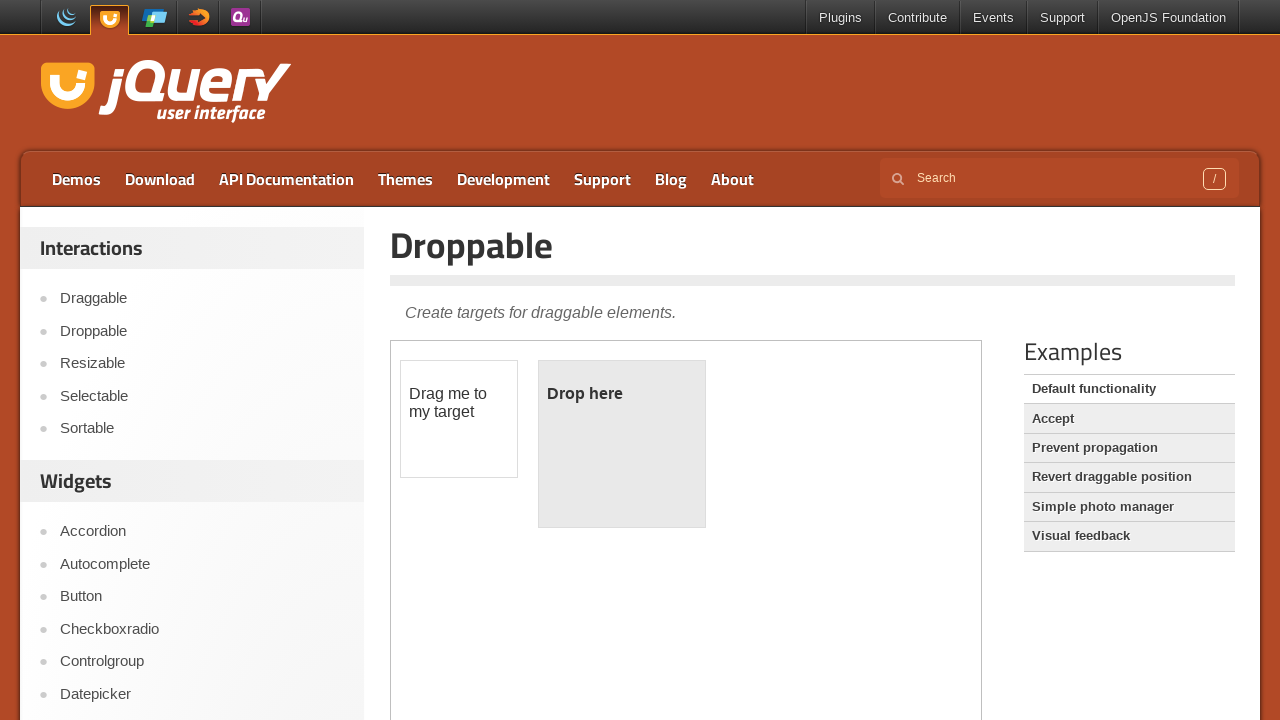

Navigated to jQueryUI droppable demo page
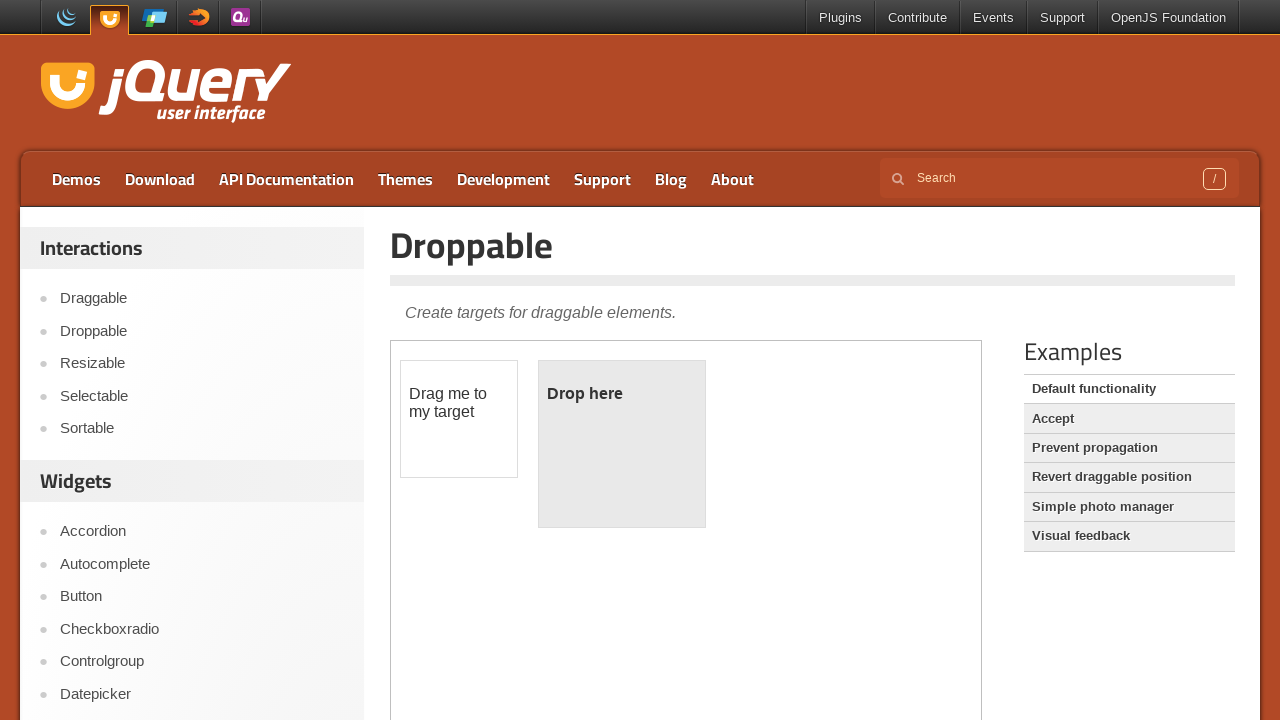

Located the iframe containing drag and drop demo
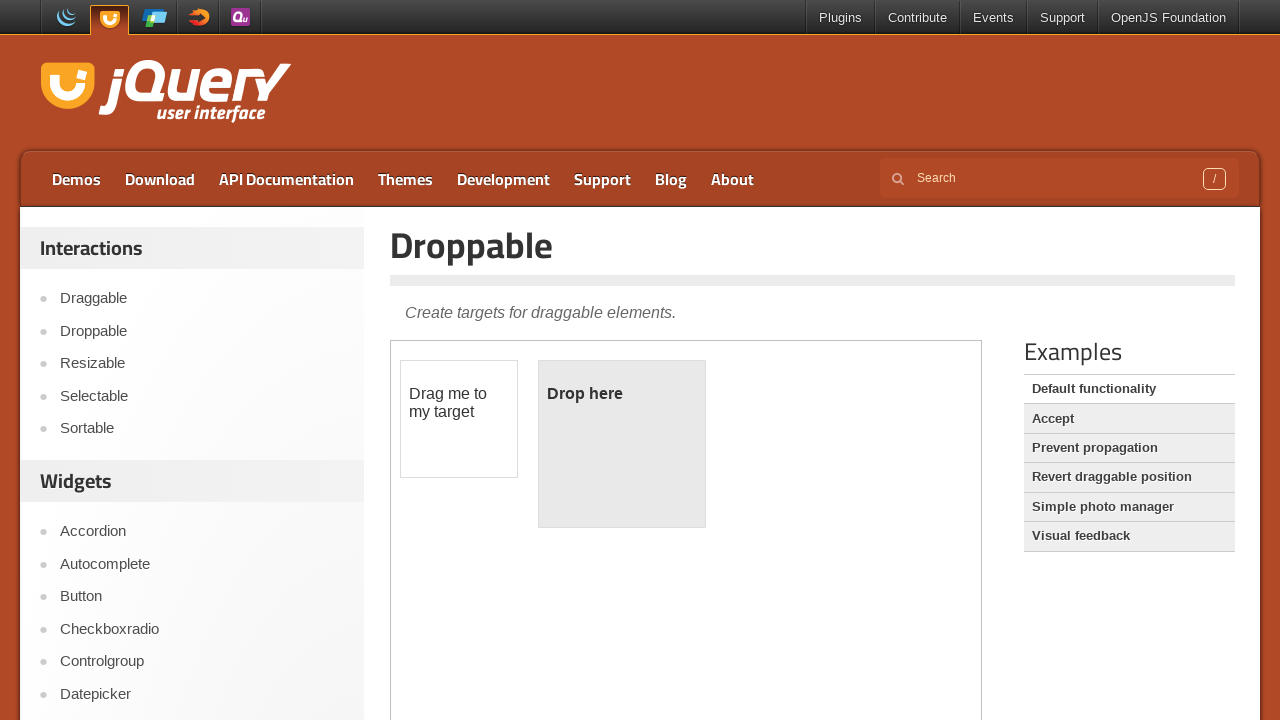

Located the draggable source element
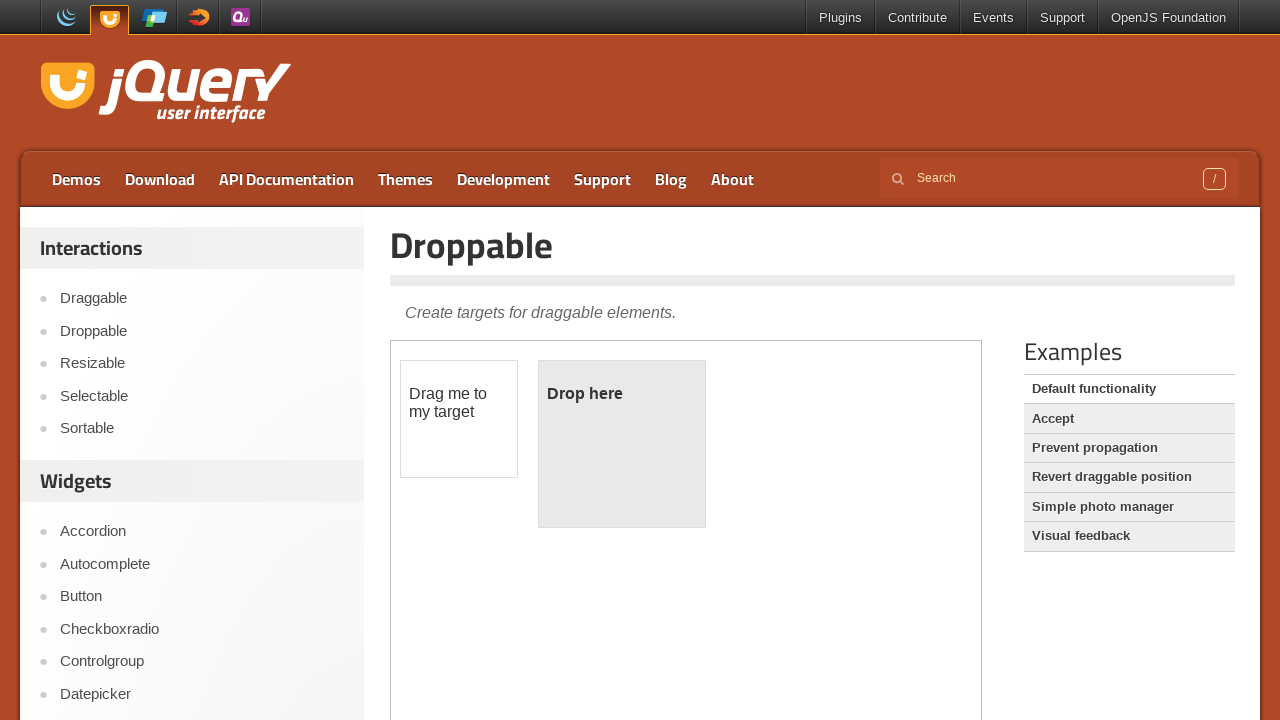

Located the droppable target element
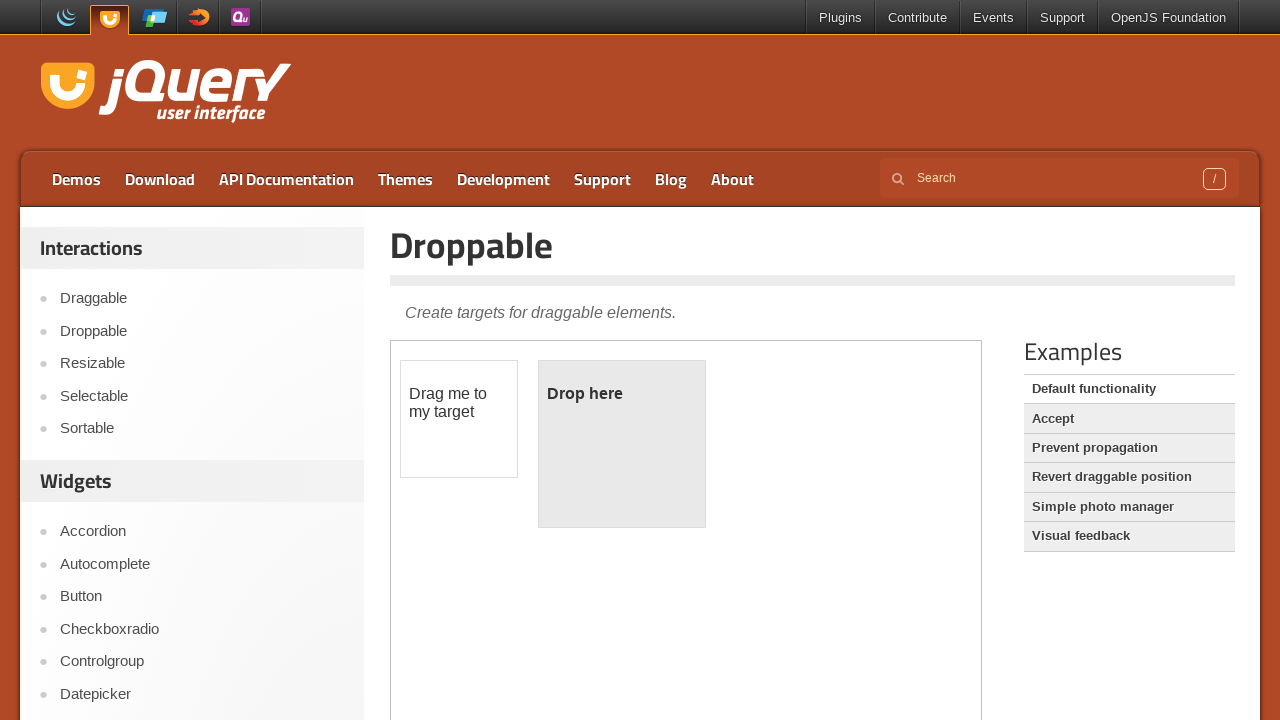

Retrieved bounding box of draggable element
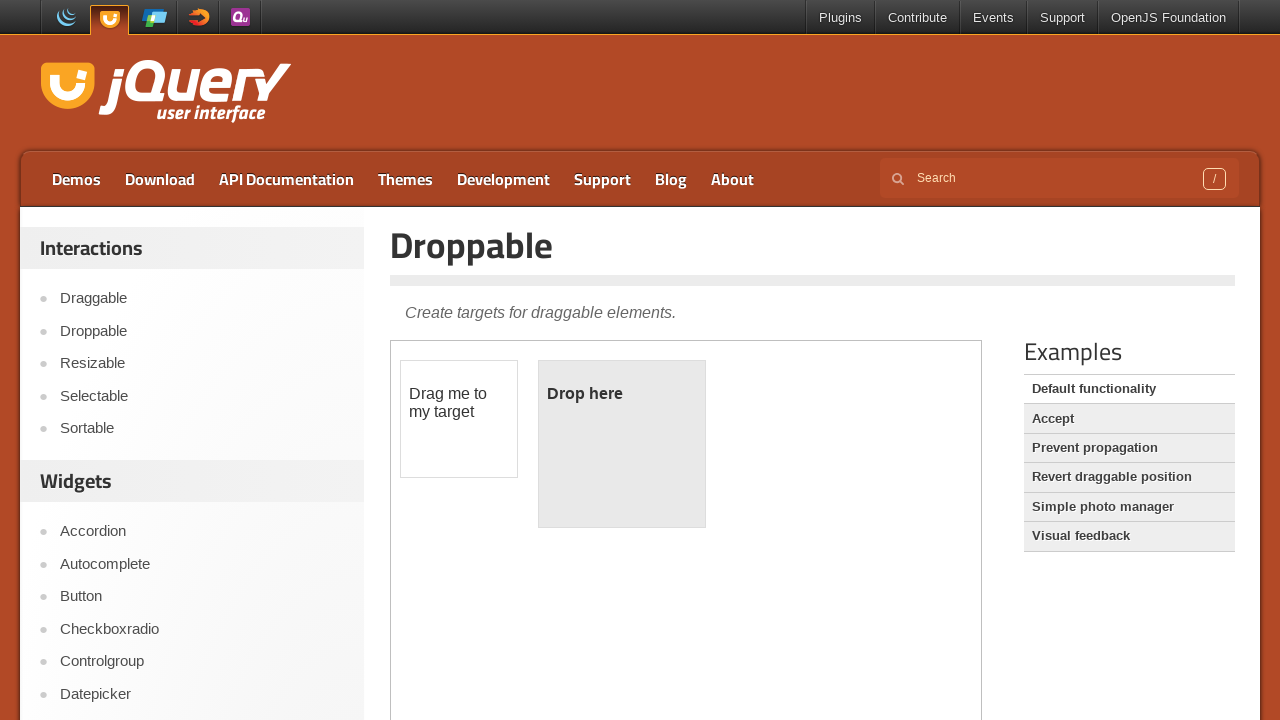

Dragged element to target with 50x60 pixel offset at (589, 421)
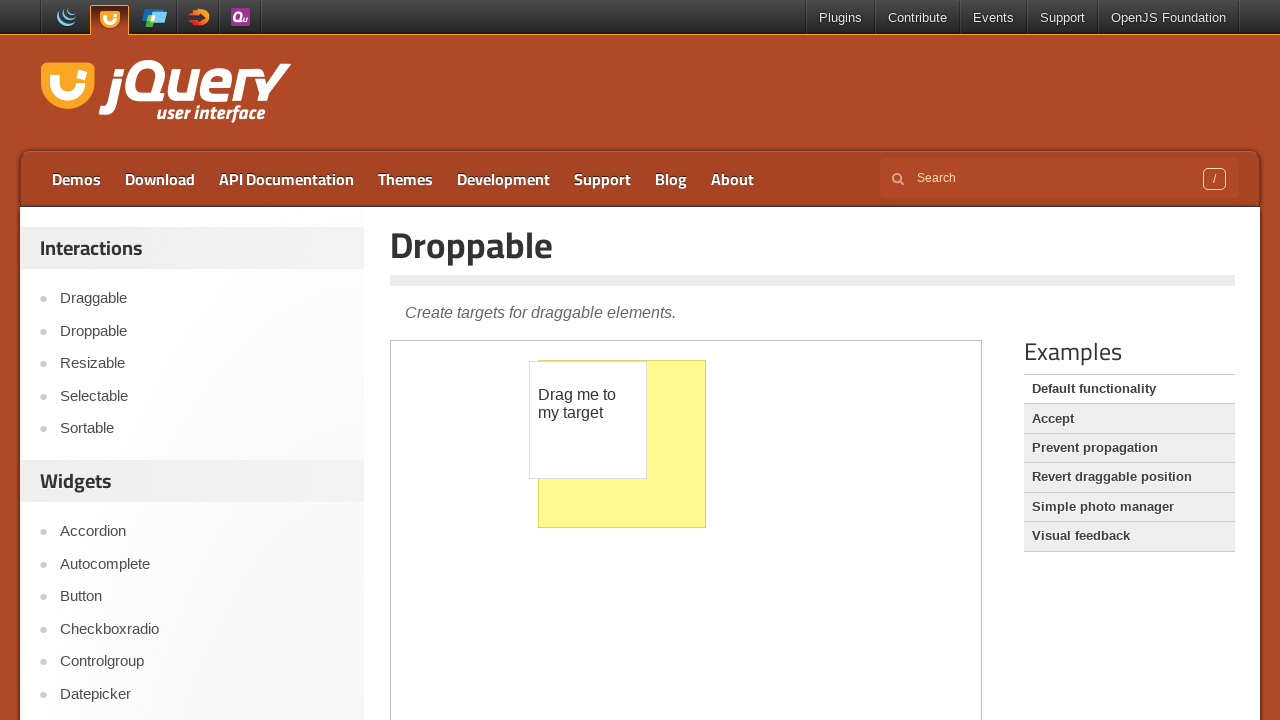

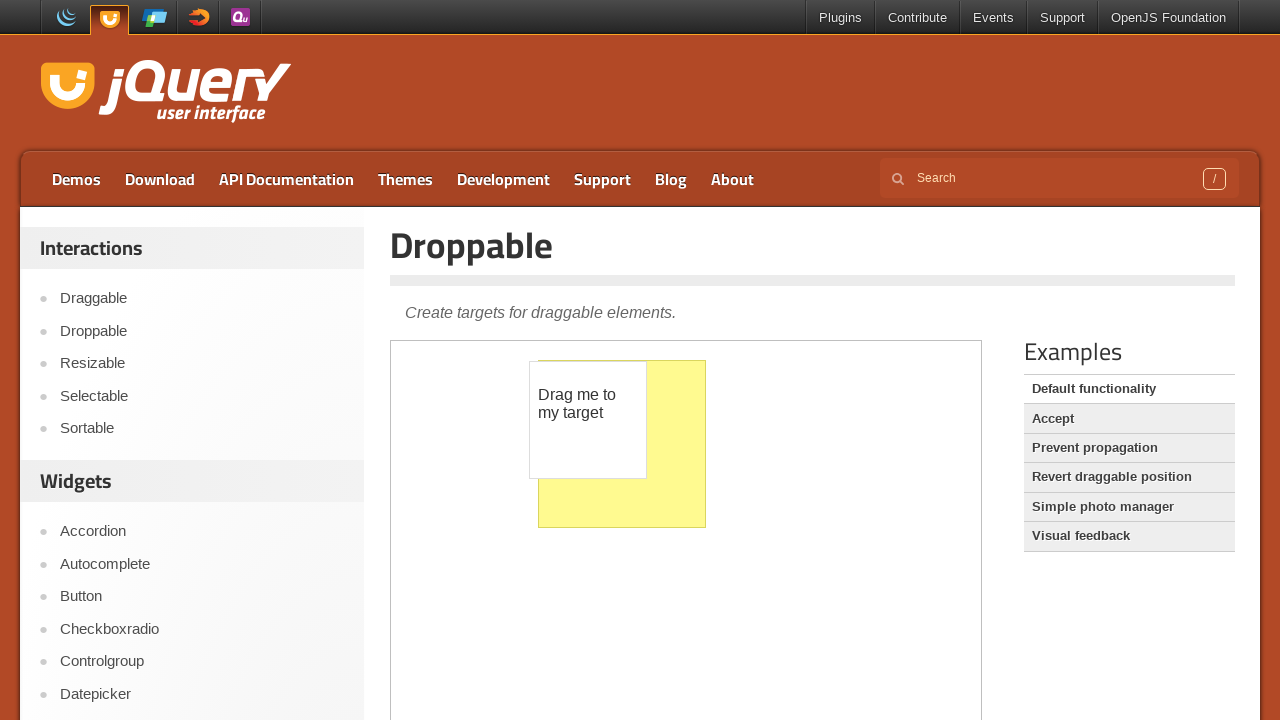